Tests a jQuery combo tree dropdown by clicking to open it and selecting a specific value from the dropdown options

Starting URL: https://www.jqueryscript.net/demo/Drop-Down-Combo-Tree/

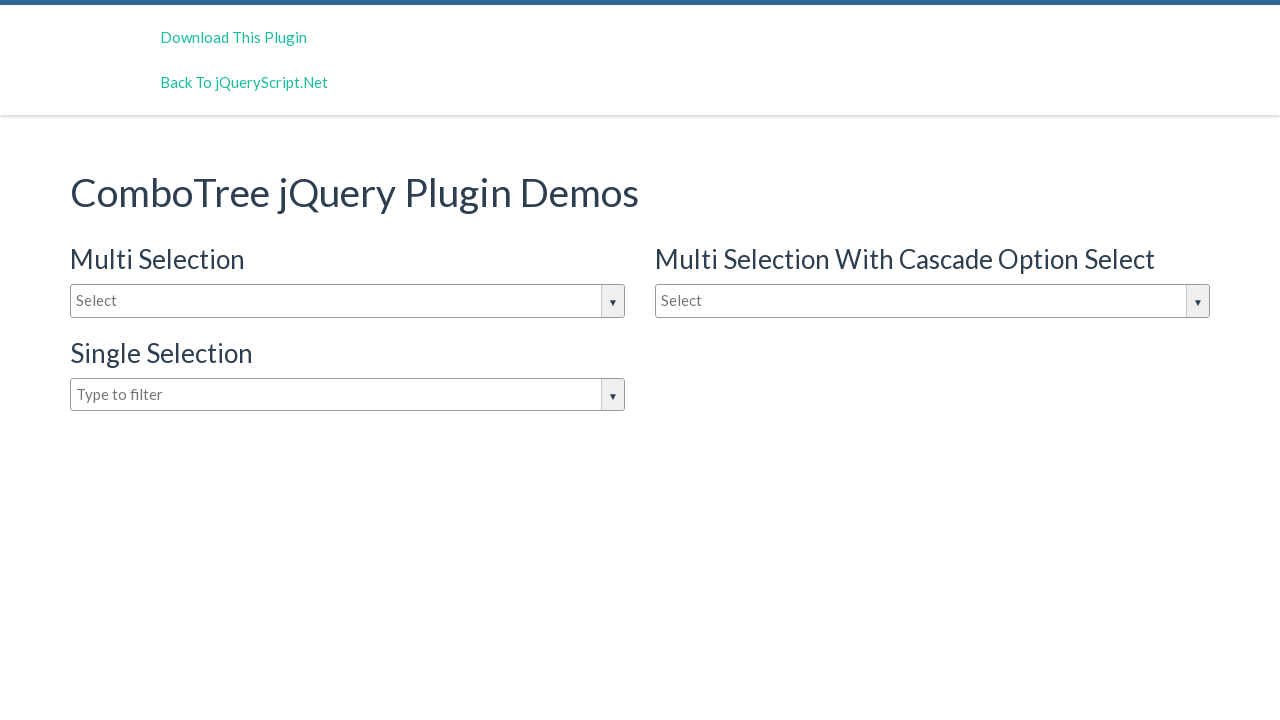

Clicked on the dropdown input to open it at (348, 301) on #justAnInputBox
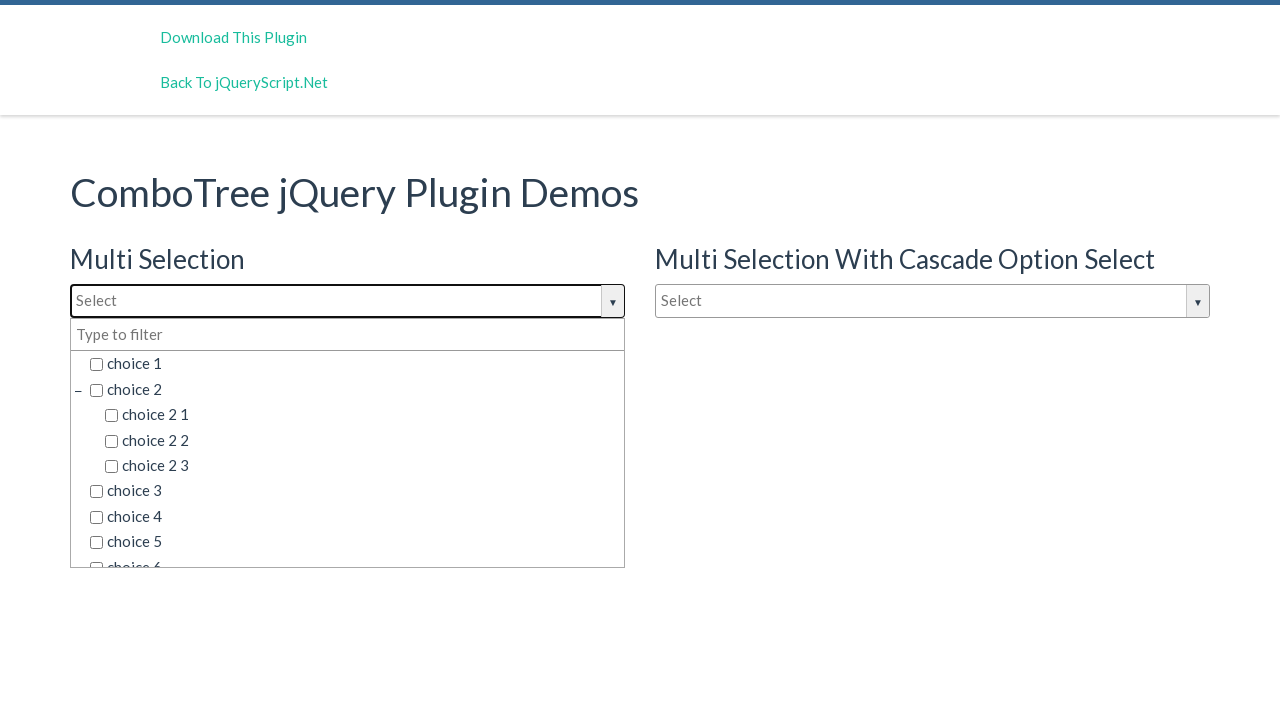

Dropdown options appeared
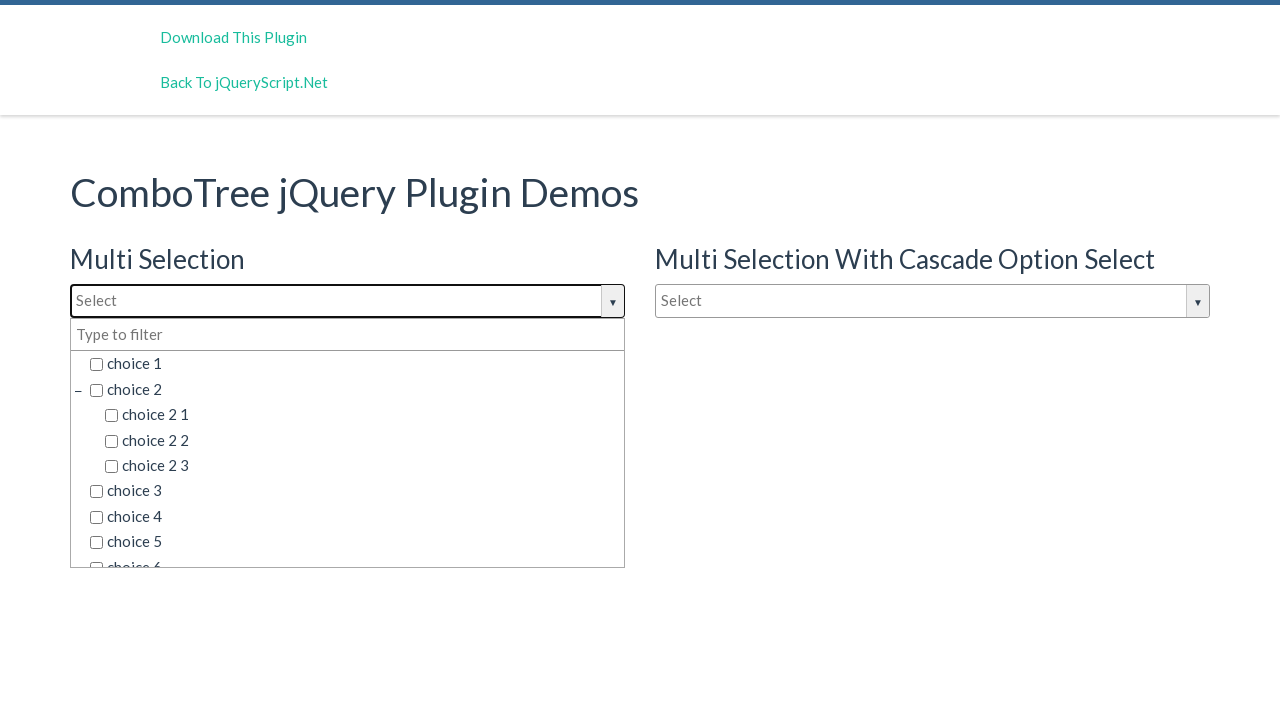

Selected 'choice 3' from the dropdown options at (355, 491) on span.comboTreeItemTitle:has-text('choice 3')
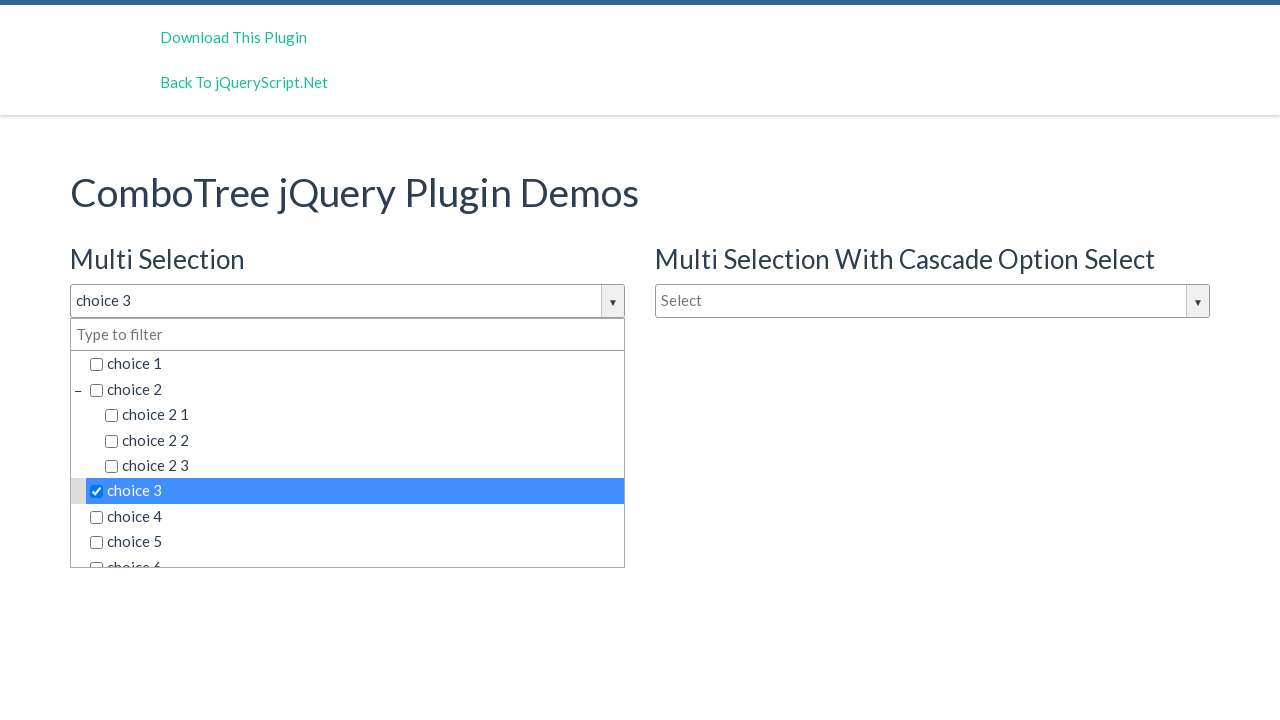

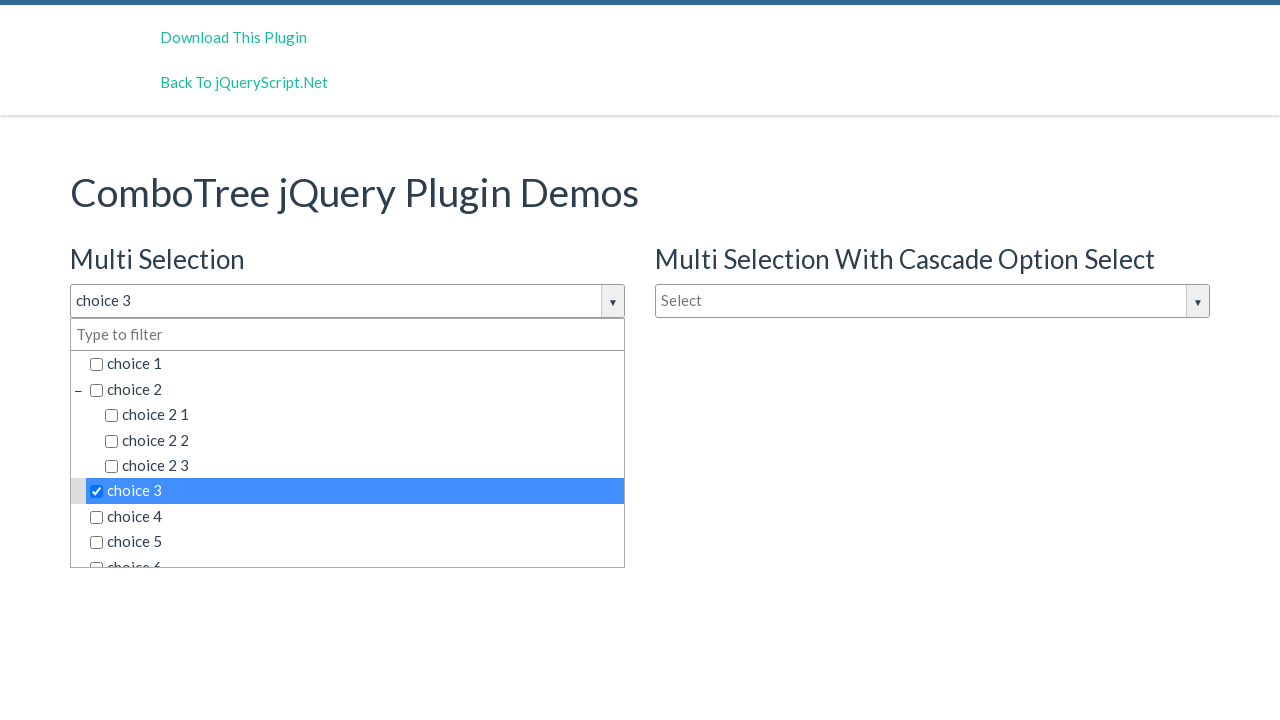